Tests A/B testing page by clicking the A/B Testing link and verifying the page content including header and description text.

Starting URL: http://the-internet.herokuapp.com/

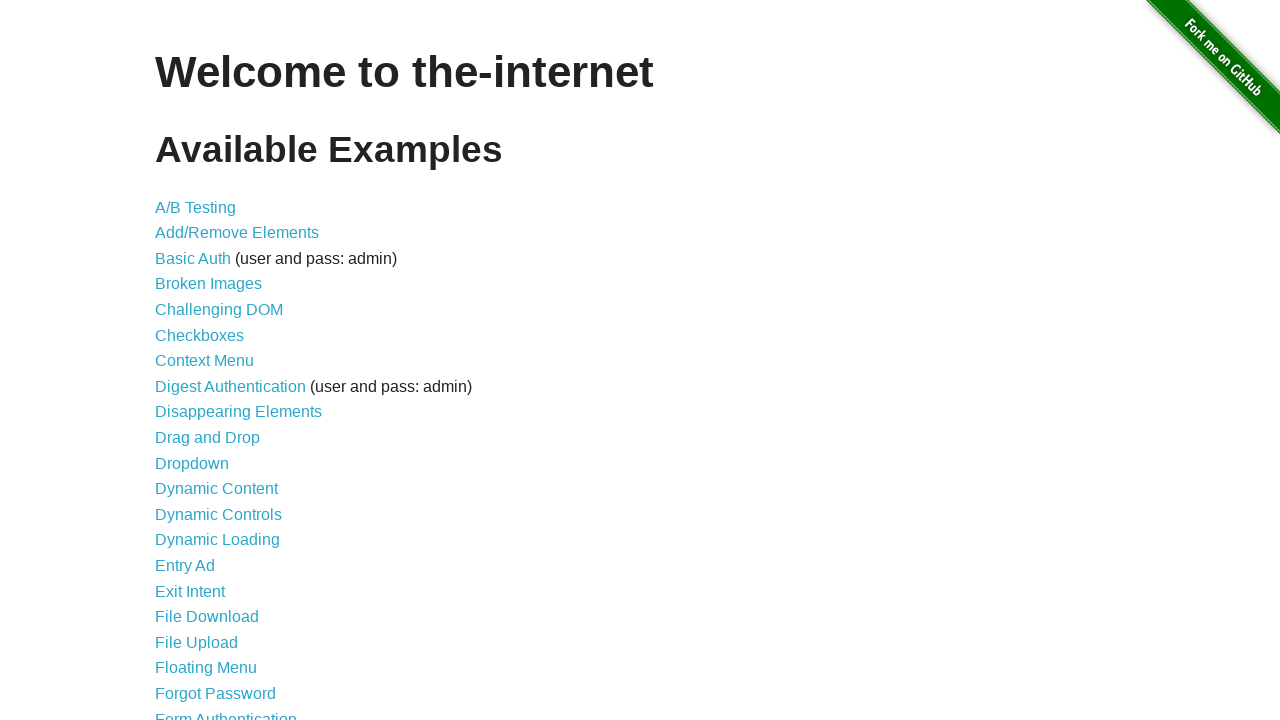

Clicked on A/B Testing link at (196, 207) on text=A/B Testing
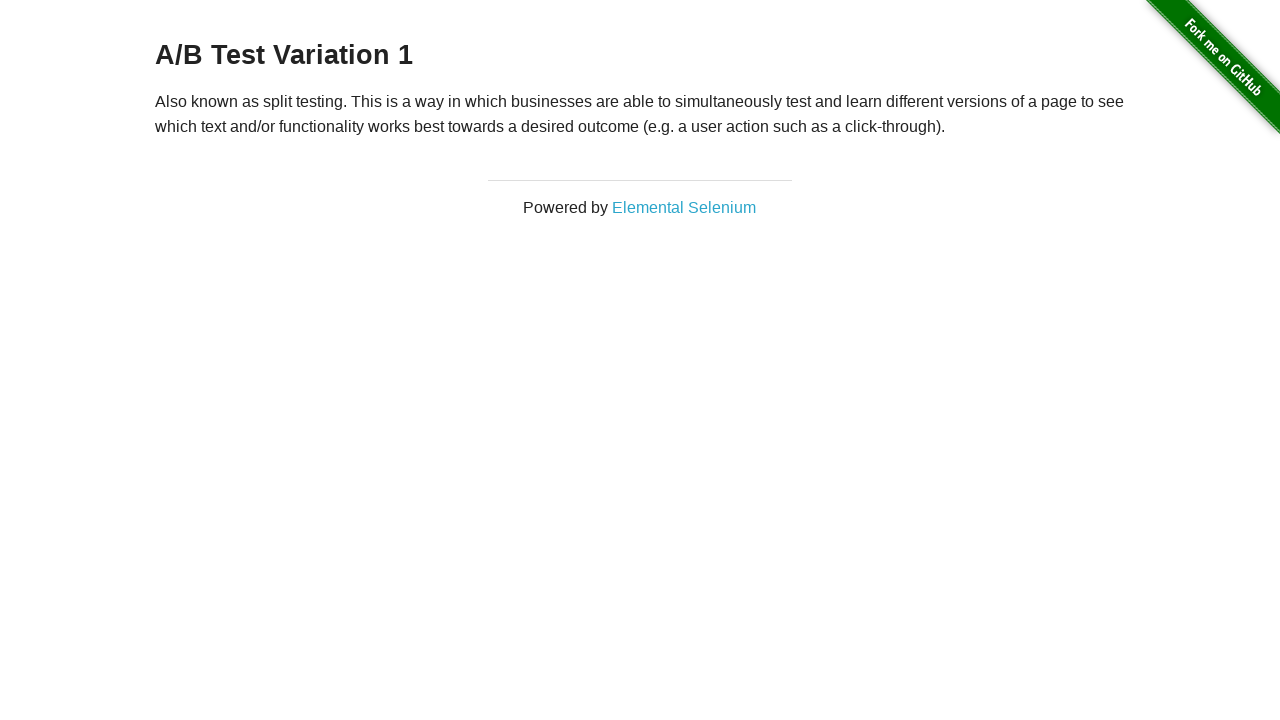

A/B Testing page header (h3) appeared
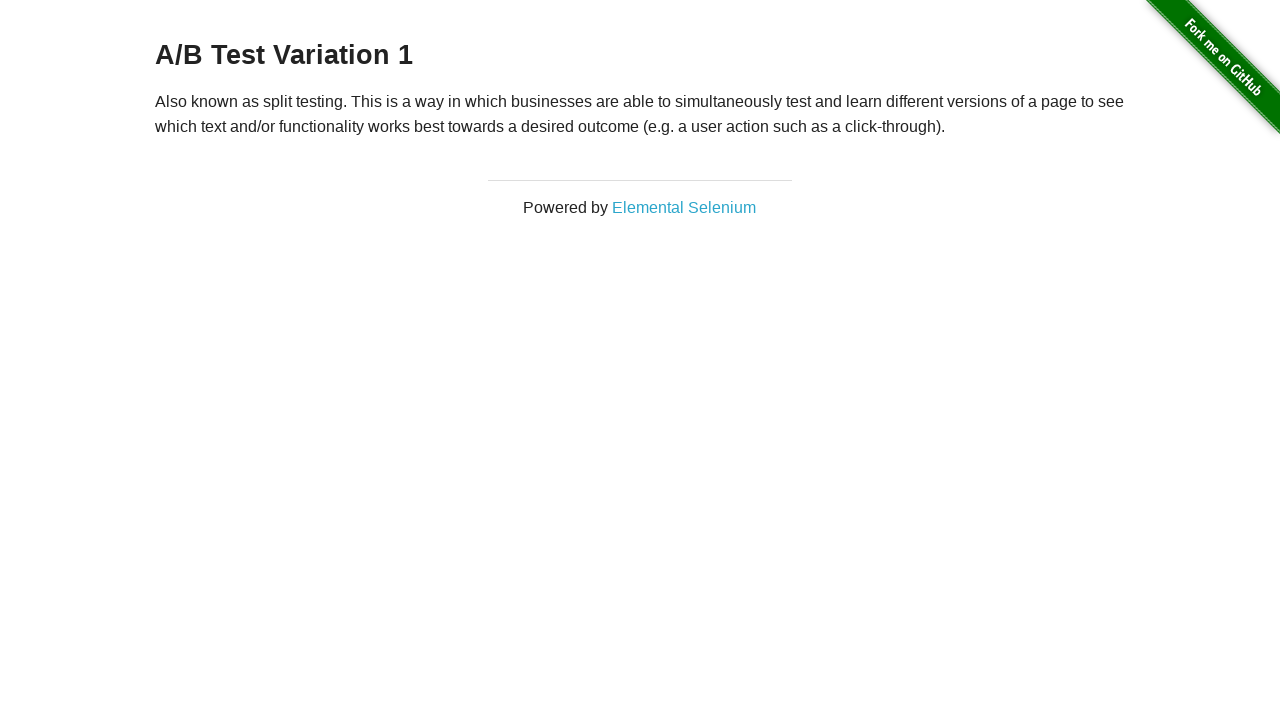

A/B Testing page description (p) appeared
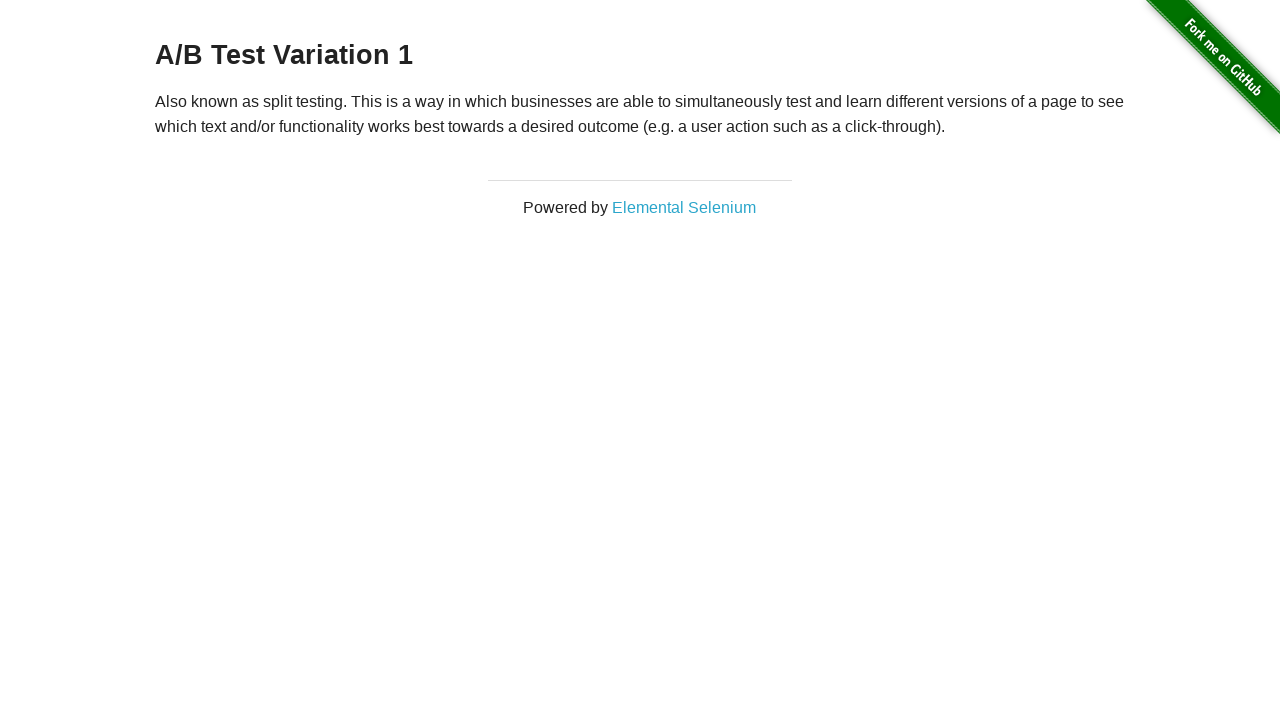

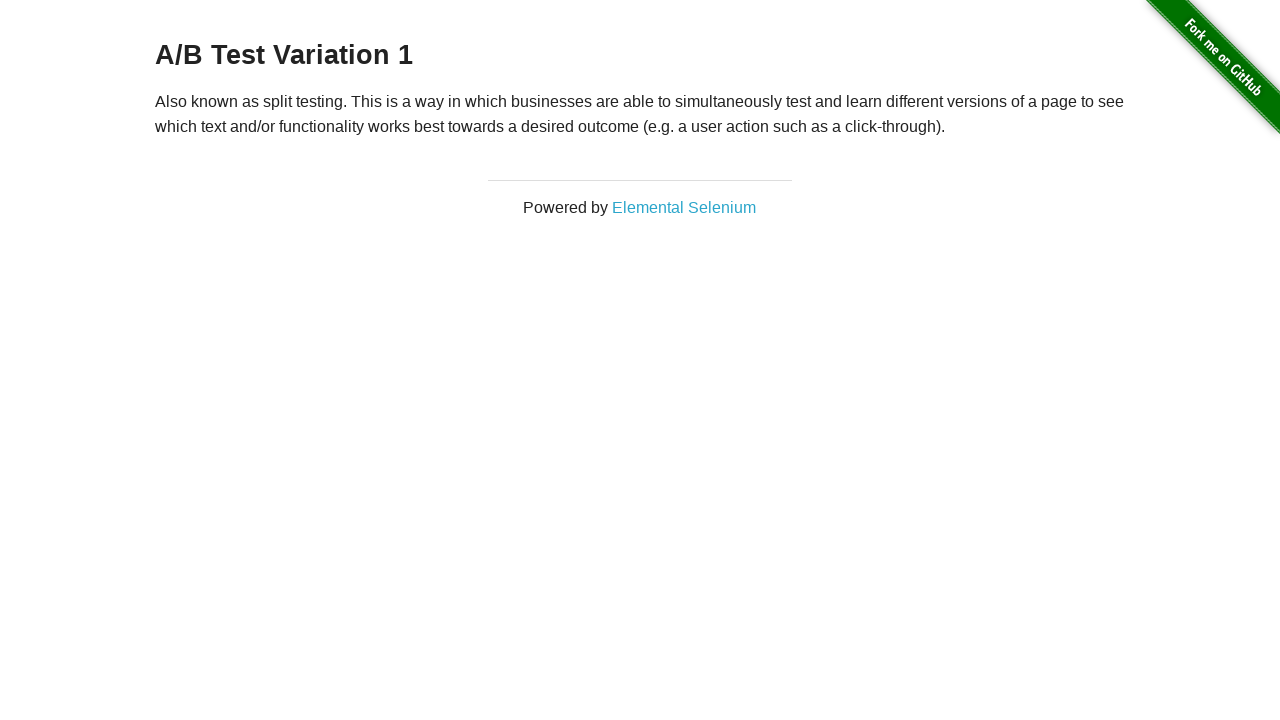